Tests navigation to the Forms section by clicking the Forms button and verifying the URL changes

Starting URL: https://demoqa.com/

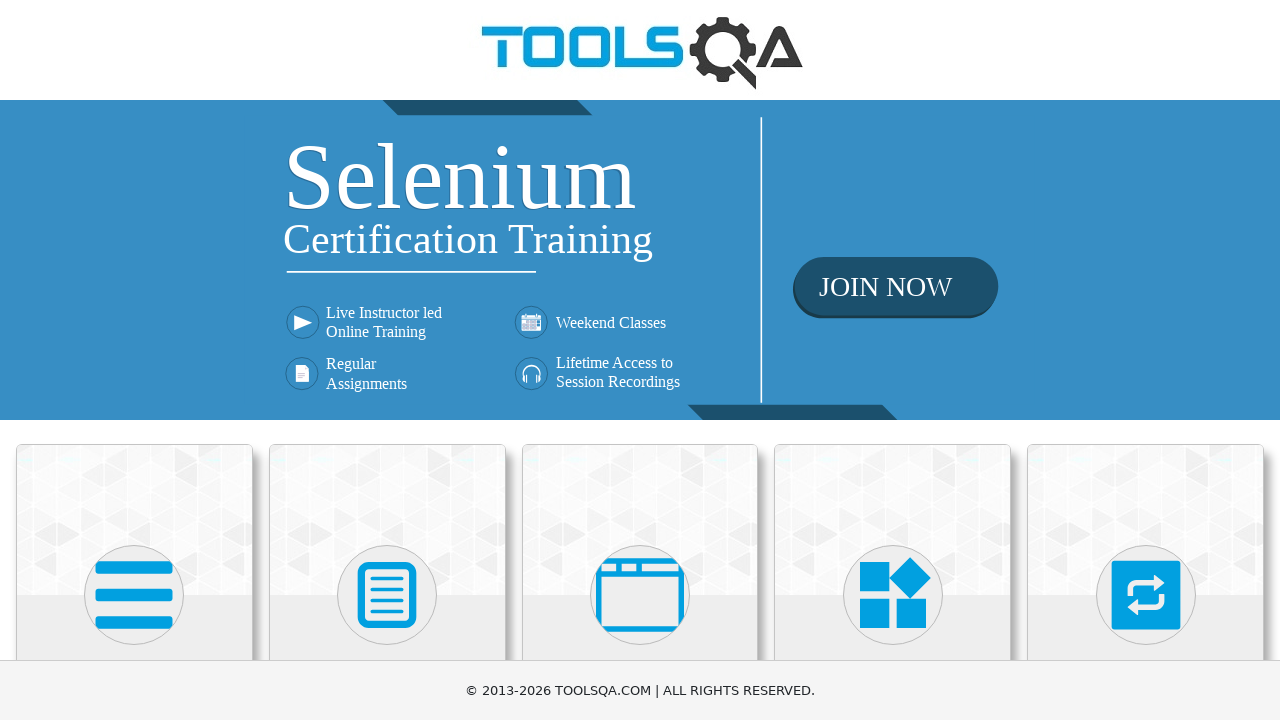

Clicked the Forms button at (387, 360) on xpath=//h5[text()="Forms"]
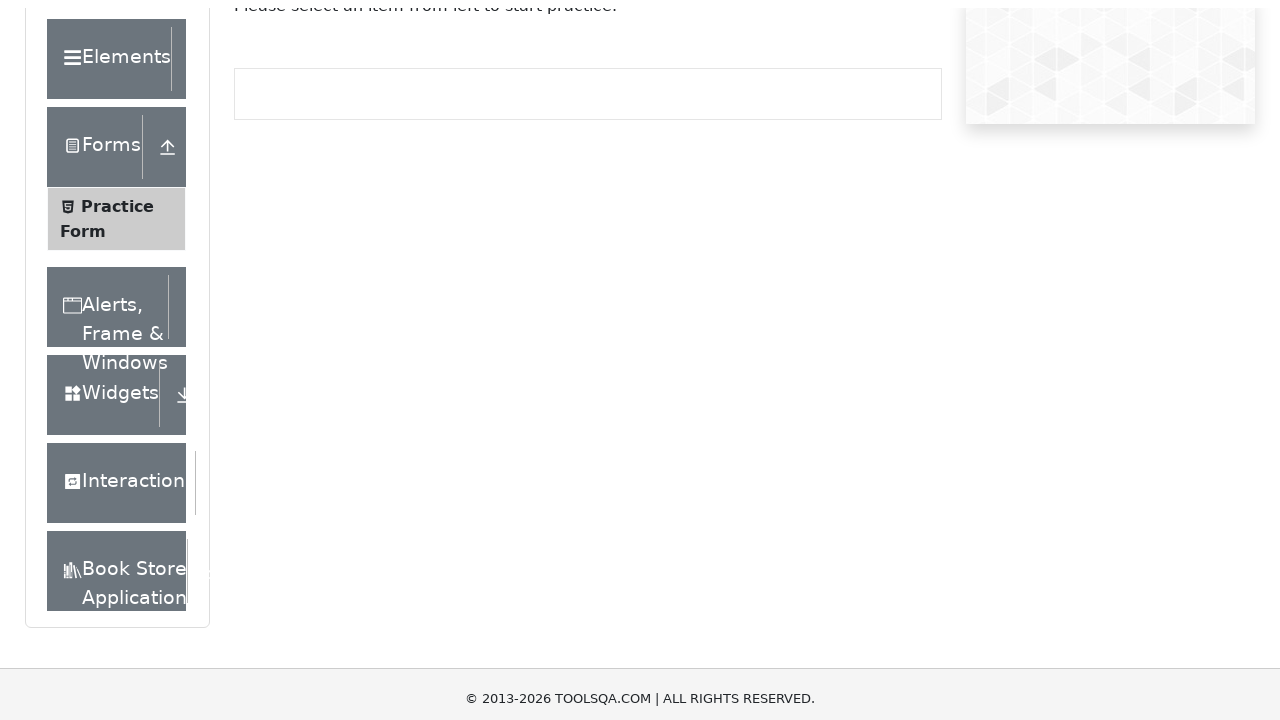

Verified navigation to Forms page at https://demoqa.com/forms
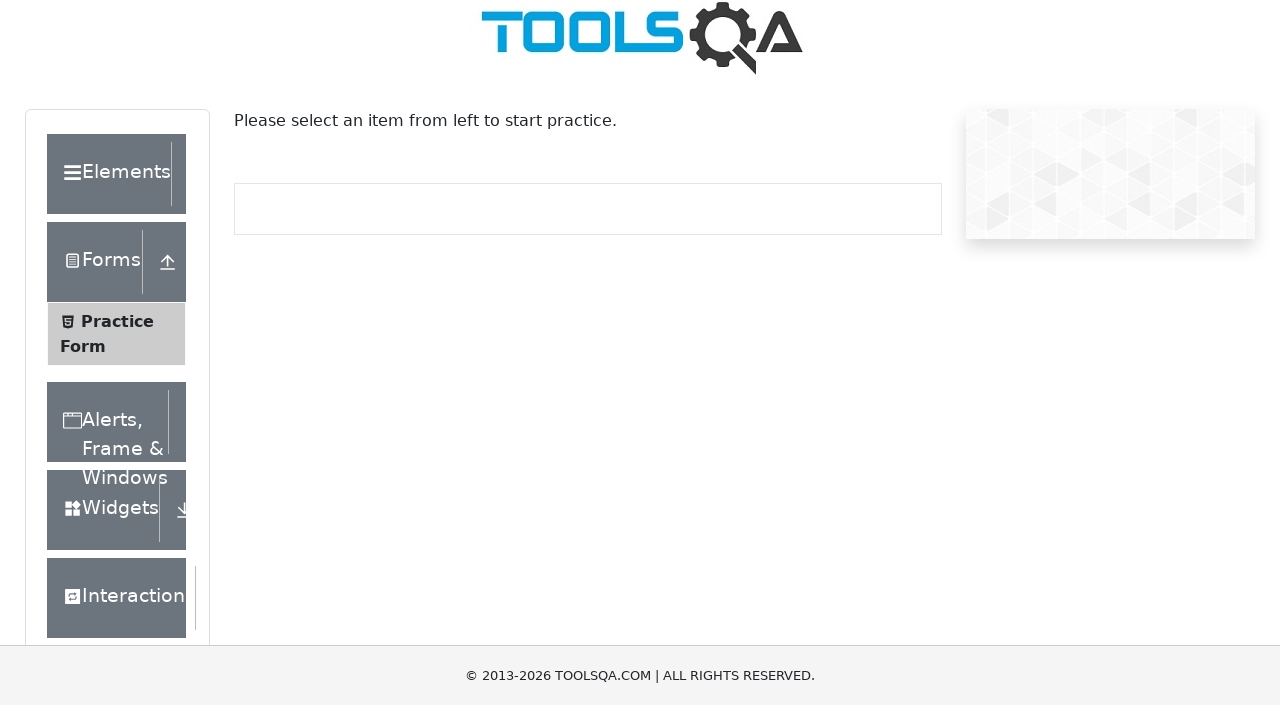

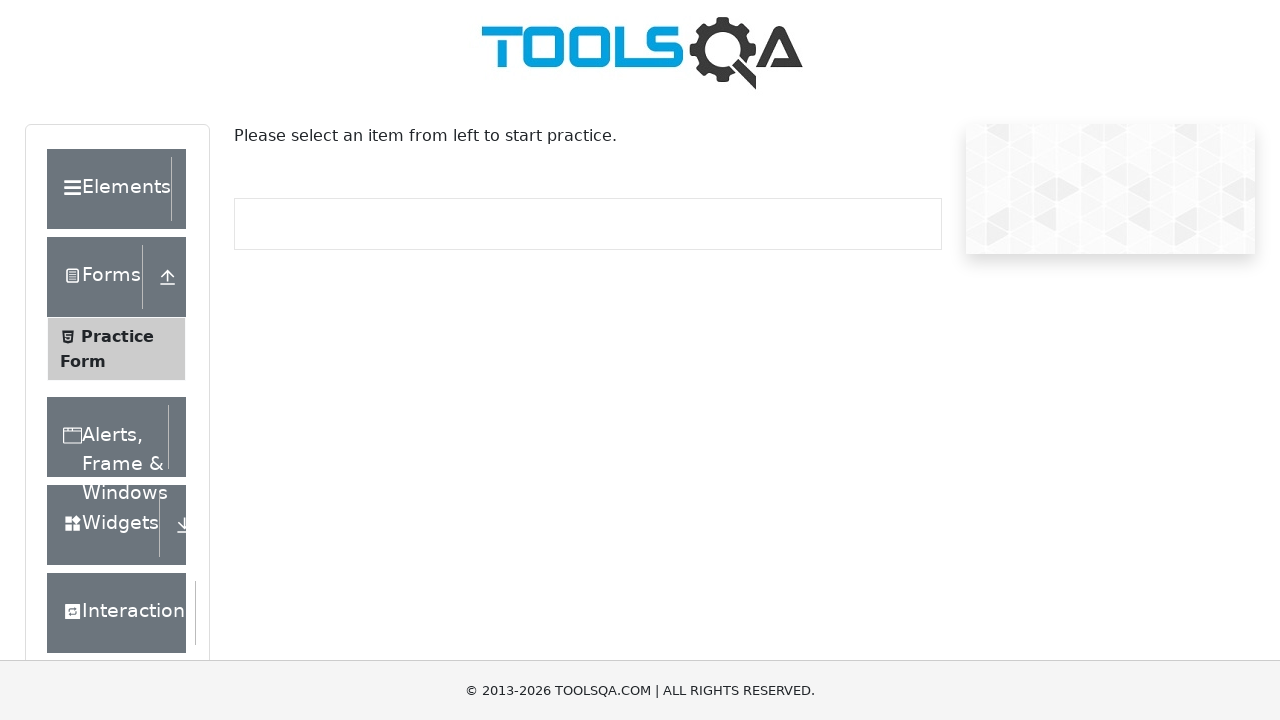